Tests the DemoQA practice form by filling in text fields (name, email, address, etc.), selecting a gender radio button, and submitting the form. The test then closes the confirmation modal.

Starting URL: https://demoqa.com/automation-practice-form

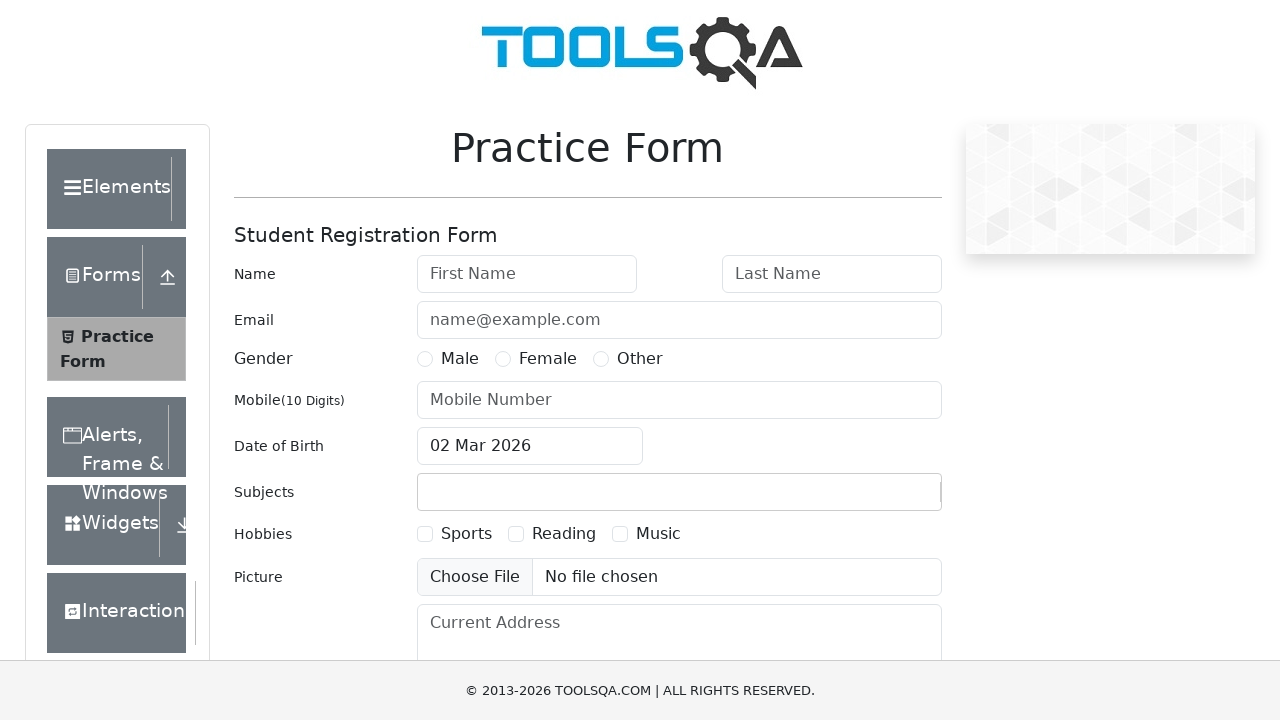

Waited for form to load
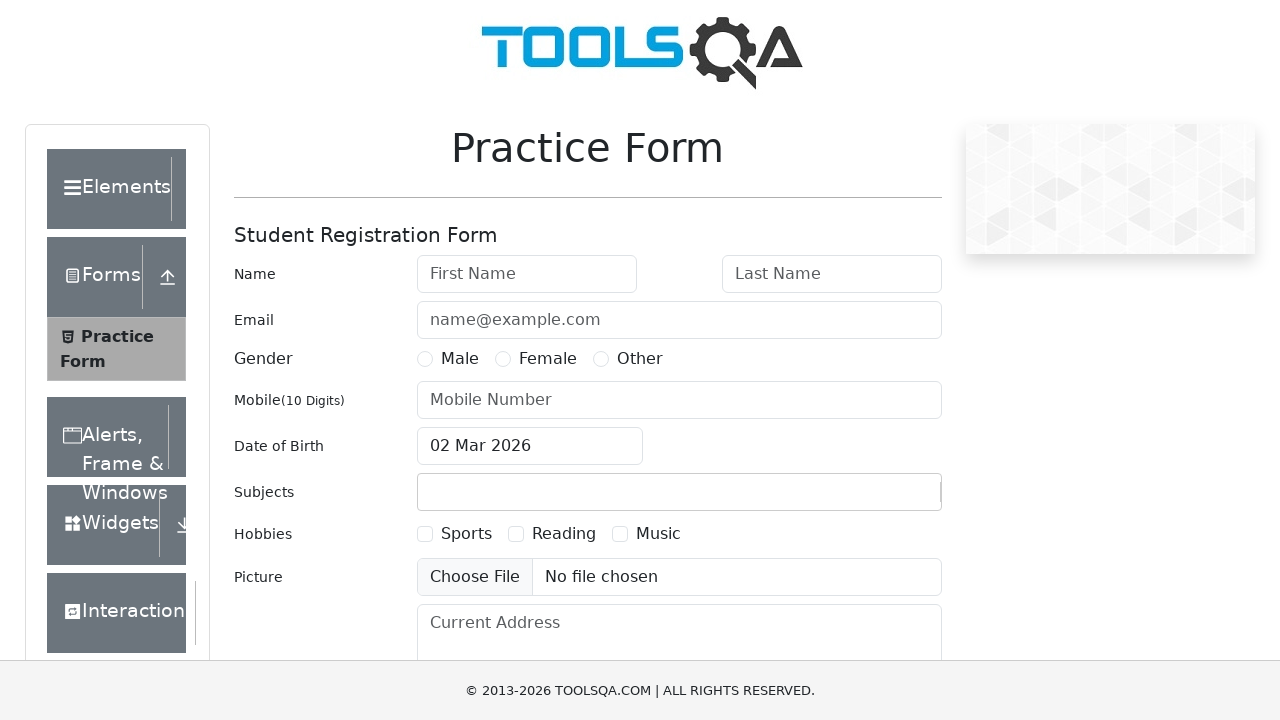

Filled First Name field with 'John' on #firstName
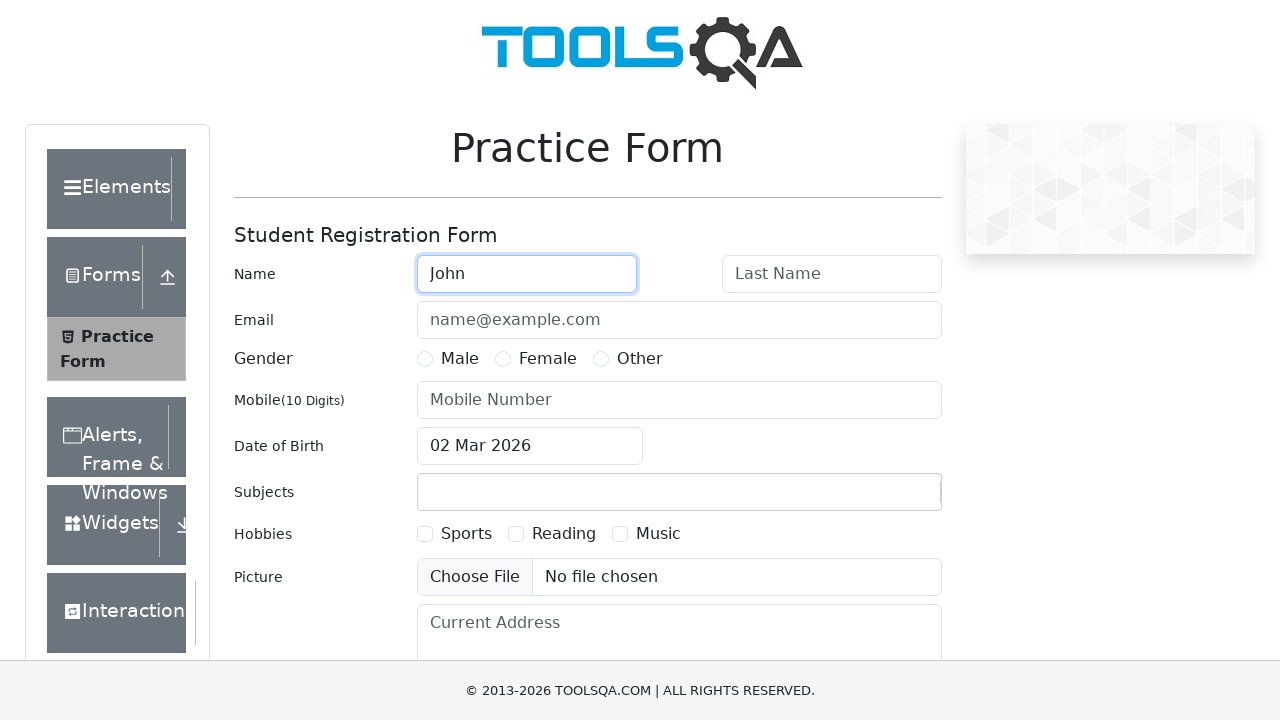

Filled Last Name field with 'Smith' on #lastName
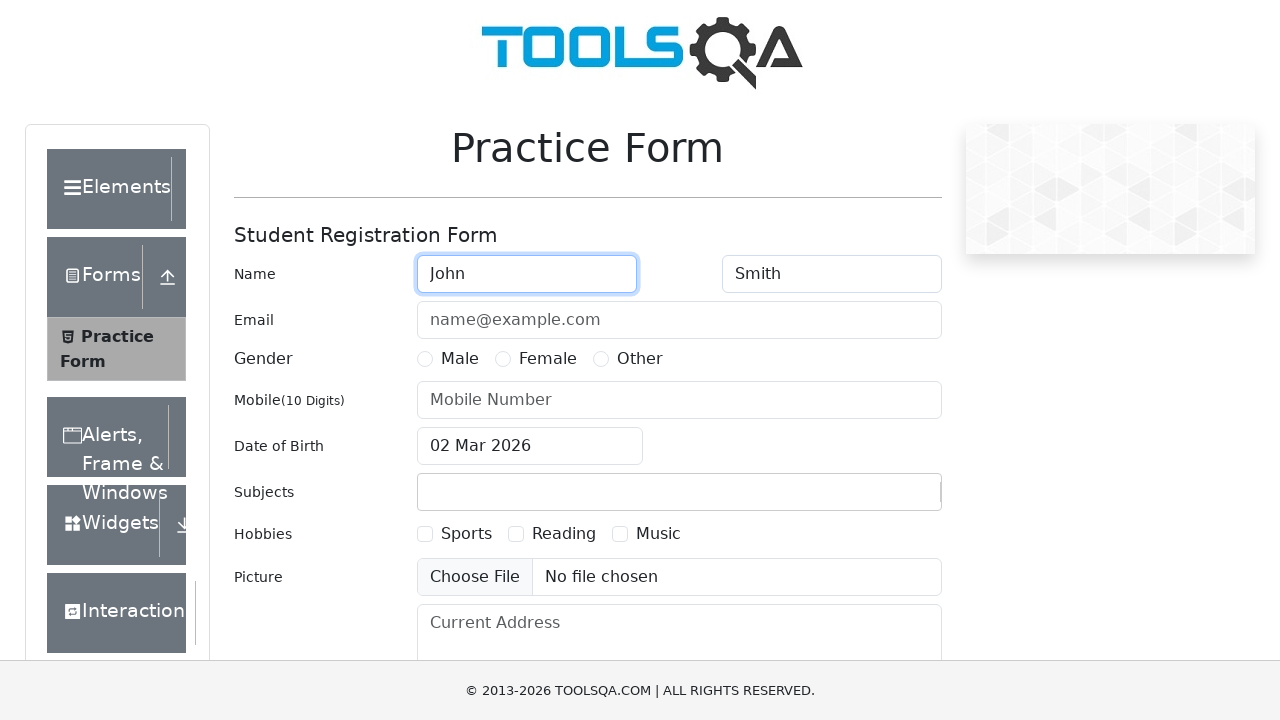

Filled Email field with 'johnsmith@example.com' on #userEmail
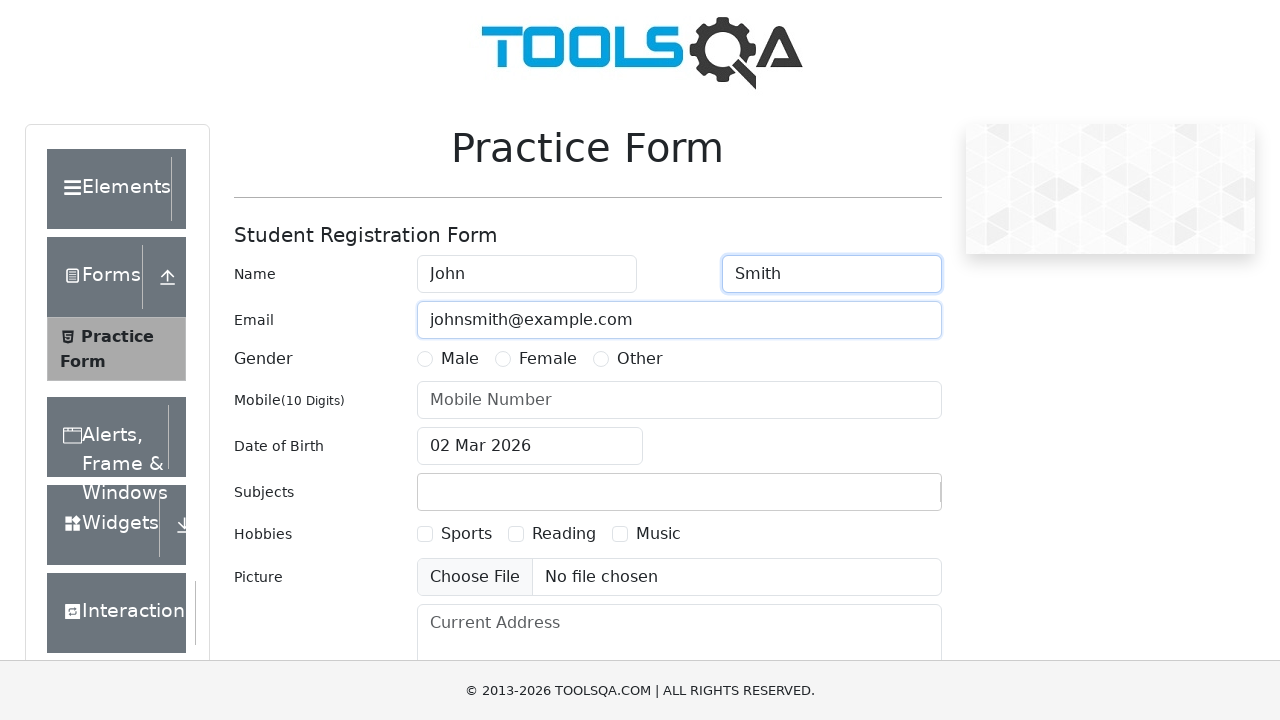

Selected Male gender radio button at (460, 359) on label[for='gender-radio-1']
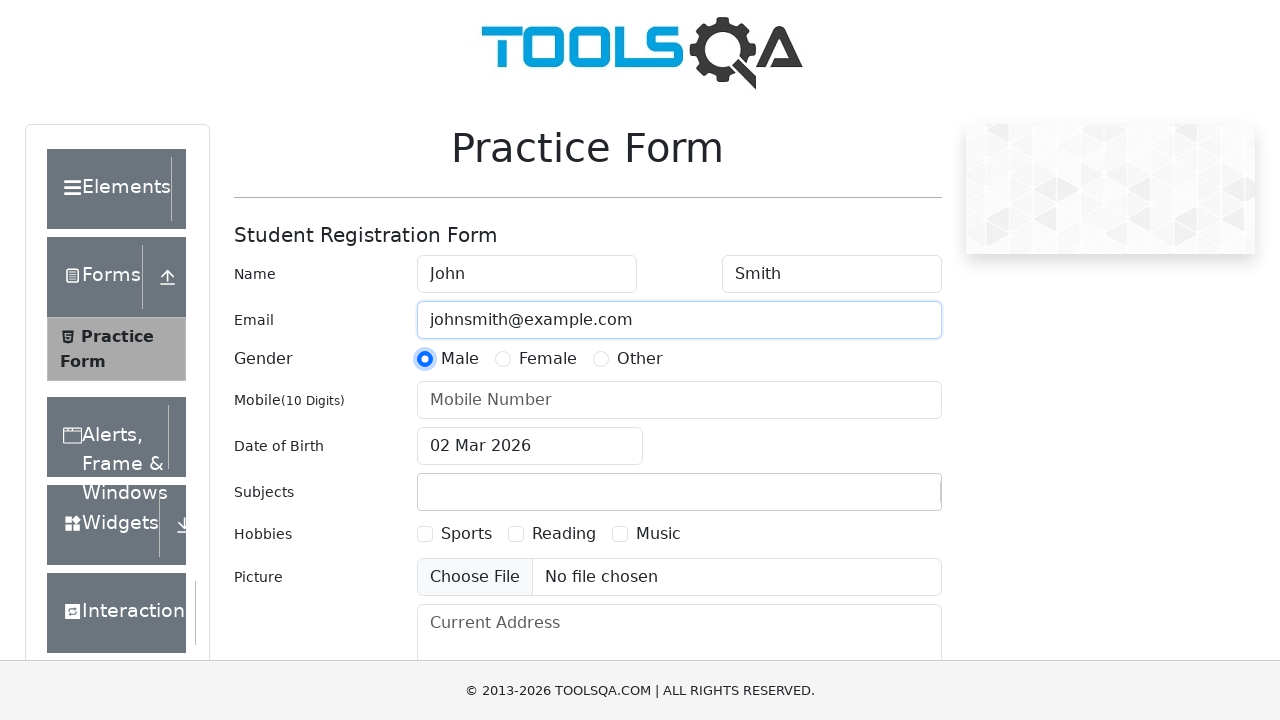

Filled Mobile Number field with '5551234567' on #userNumber
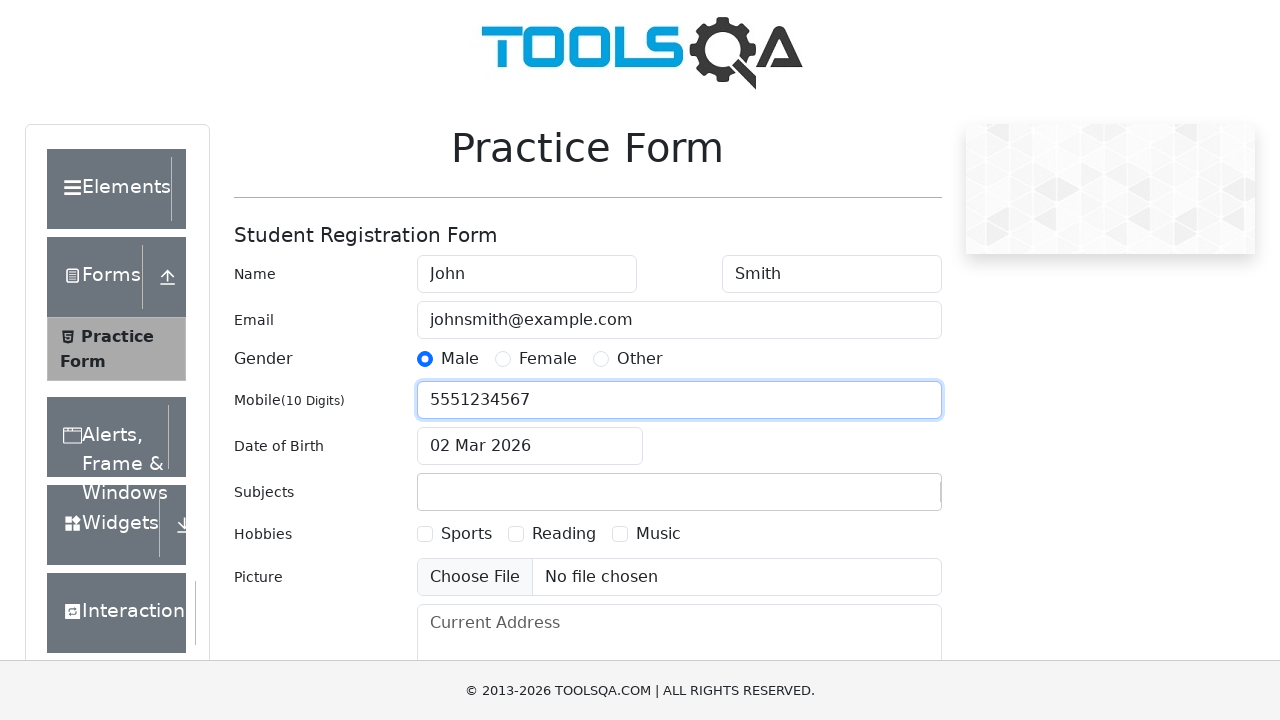

Filled Current Address field with '123 Test Street, Sample City, ST 12345' on #currentAddress
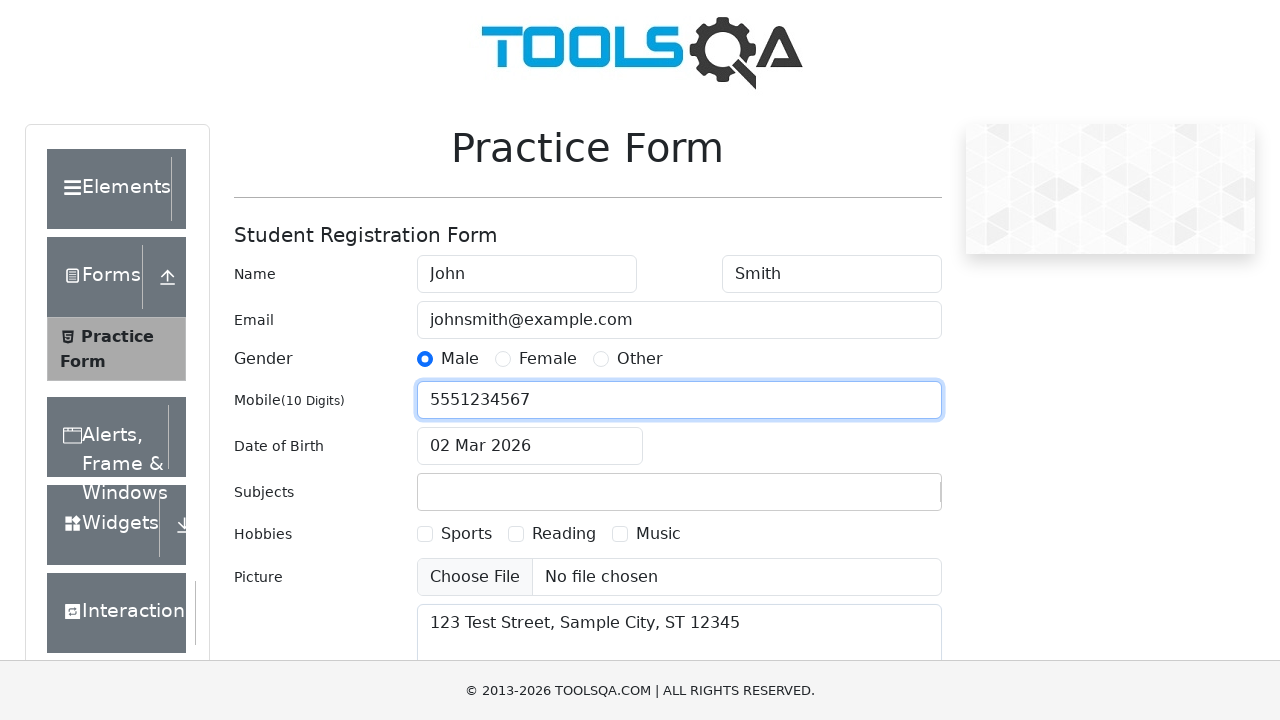

Scrolled to submit button
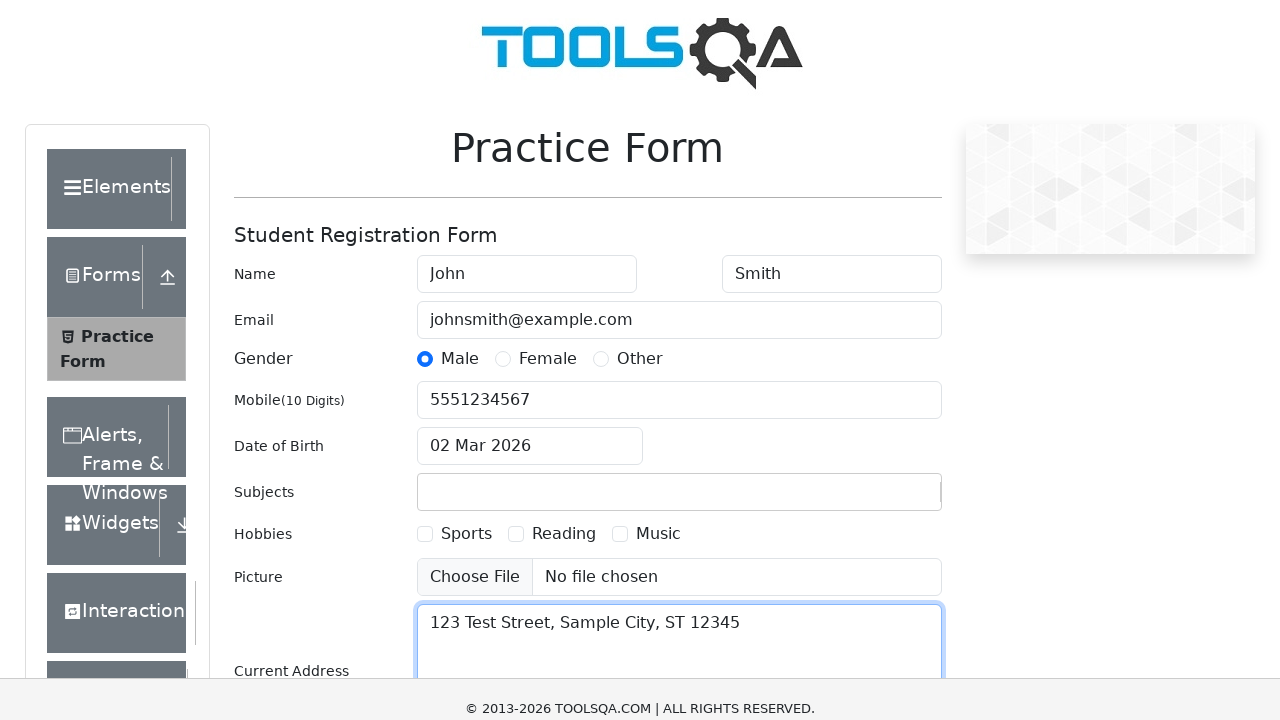

Clicked submit button to submit the form at (885, 499) on button#submit
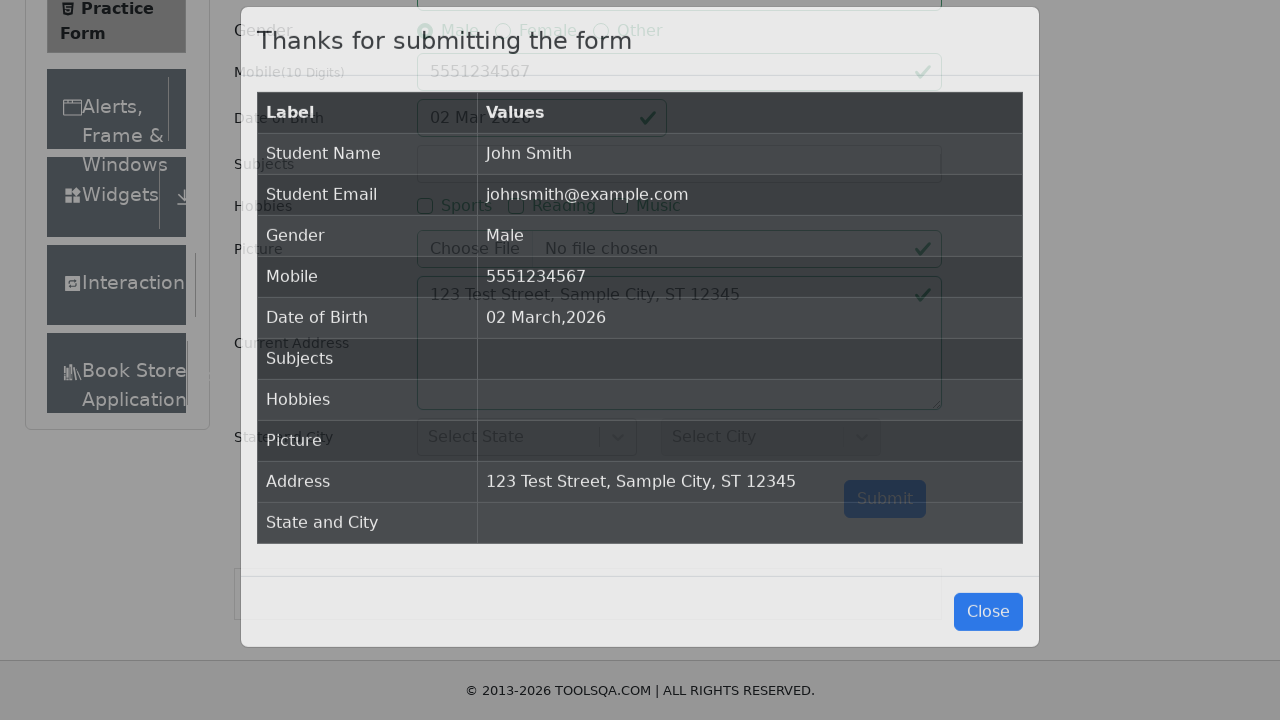

Waited for confirmation modal to appear
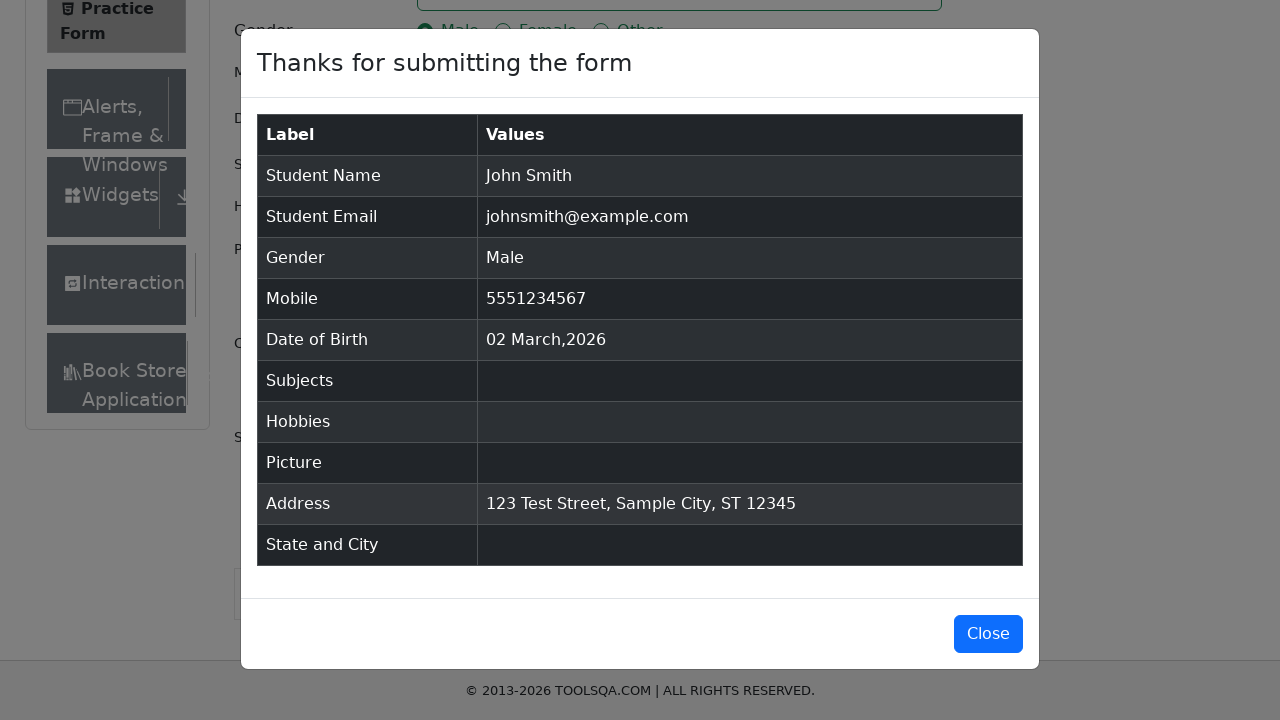

Clicked close button to dismiss the confirmation modal at (988, 634) on button#closeLargeModal
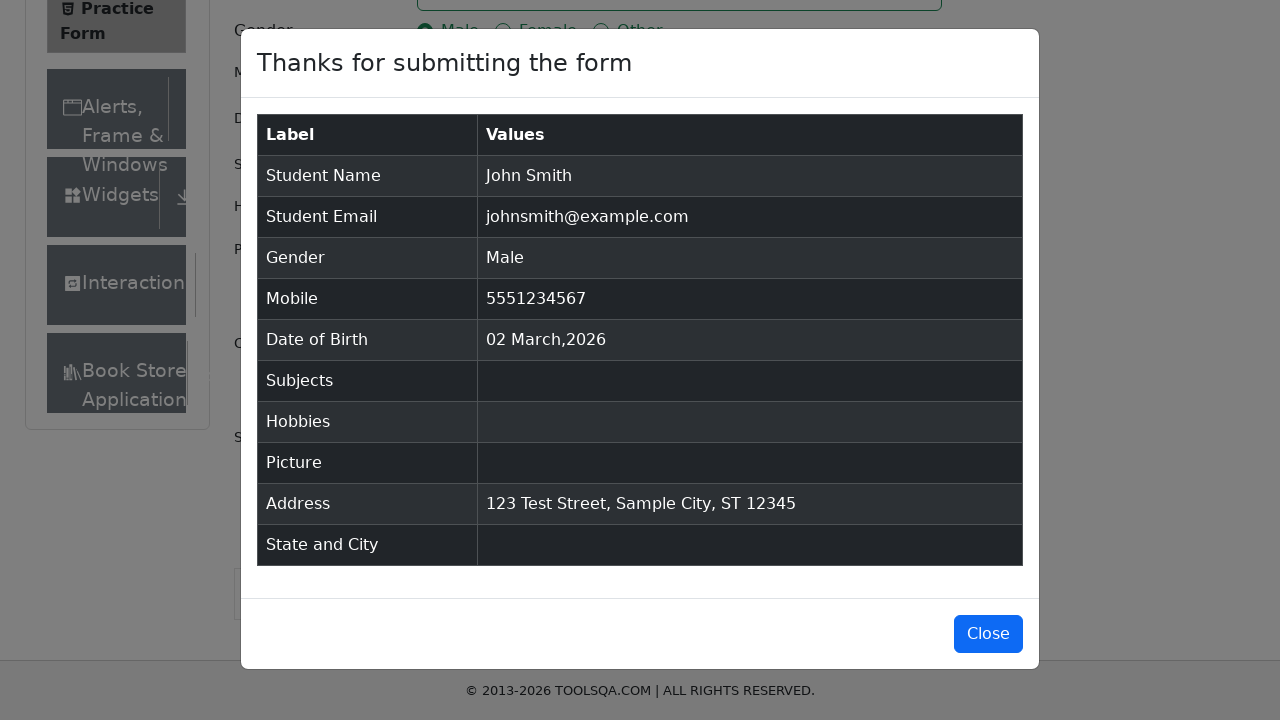

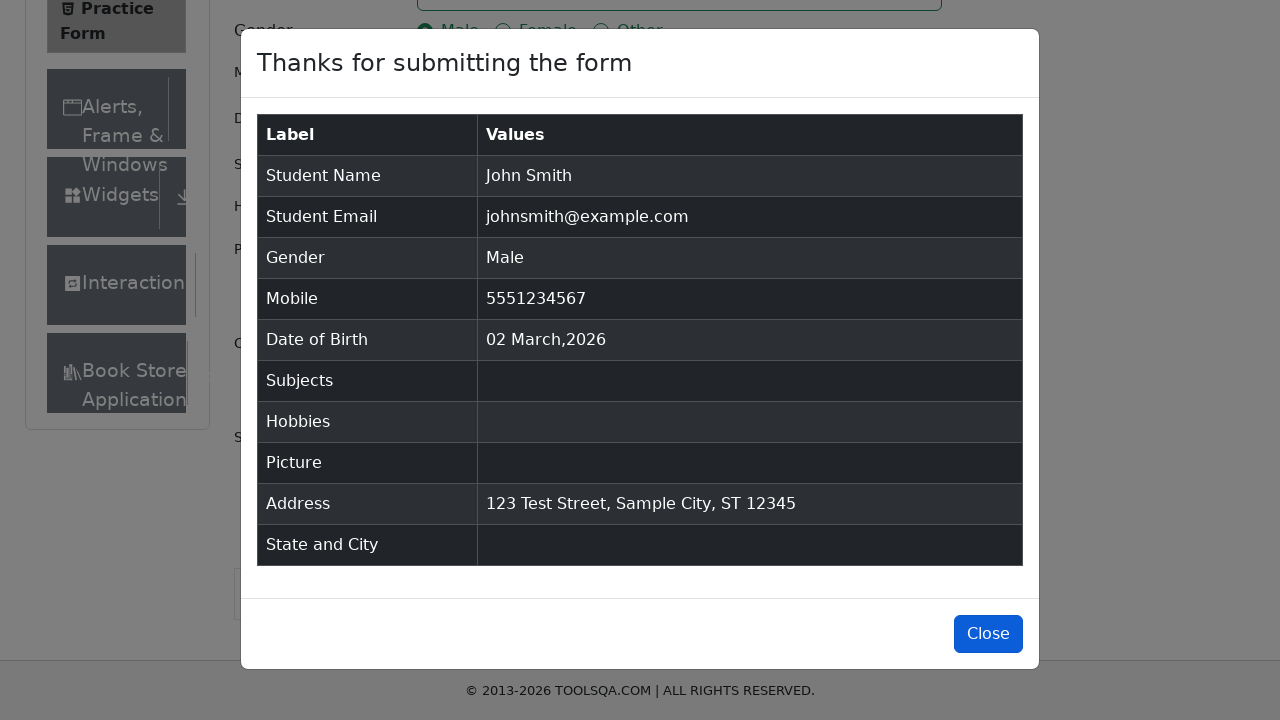